Navigates through multiple pages of the Avex Aero website including the landing page, catering services, flight planning, fuel services, and handling services pages to verify they load correctly.

Starting URL: http://avexaero.com/

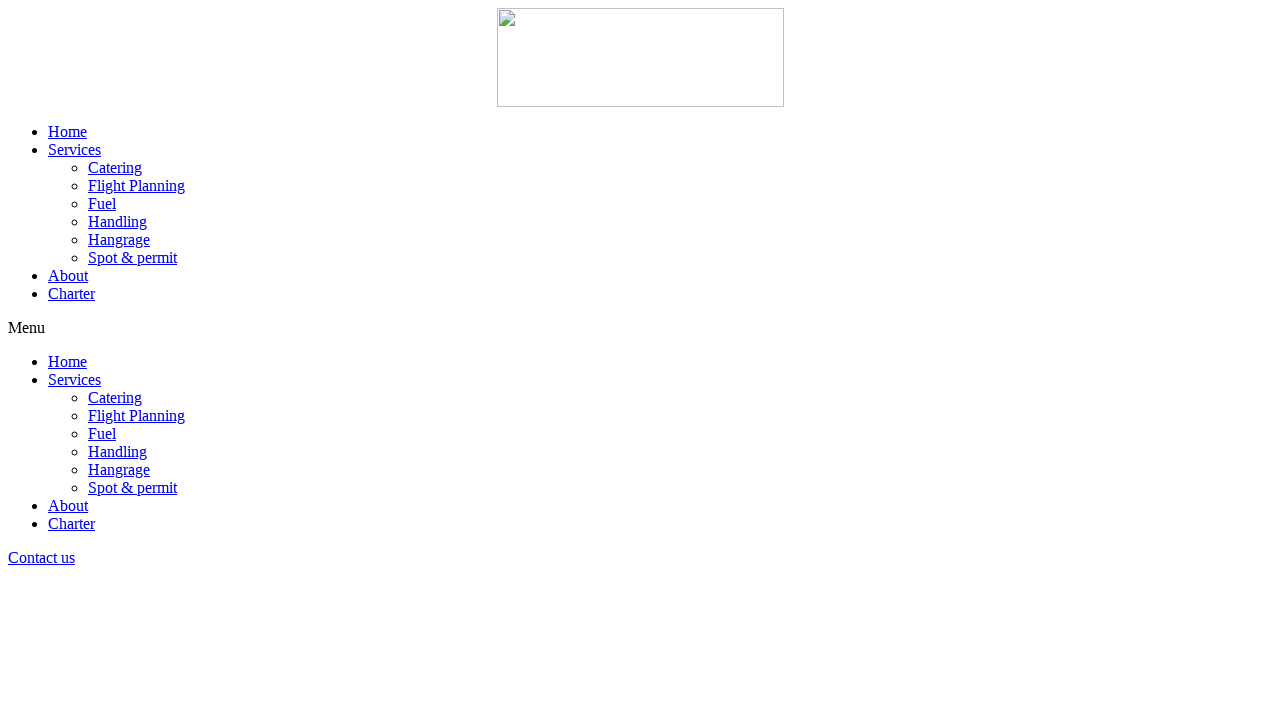

Landing page loaded (networkidle state reached)
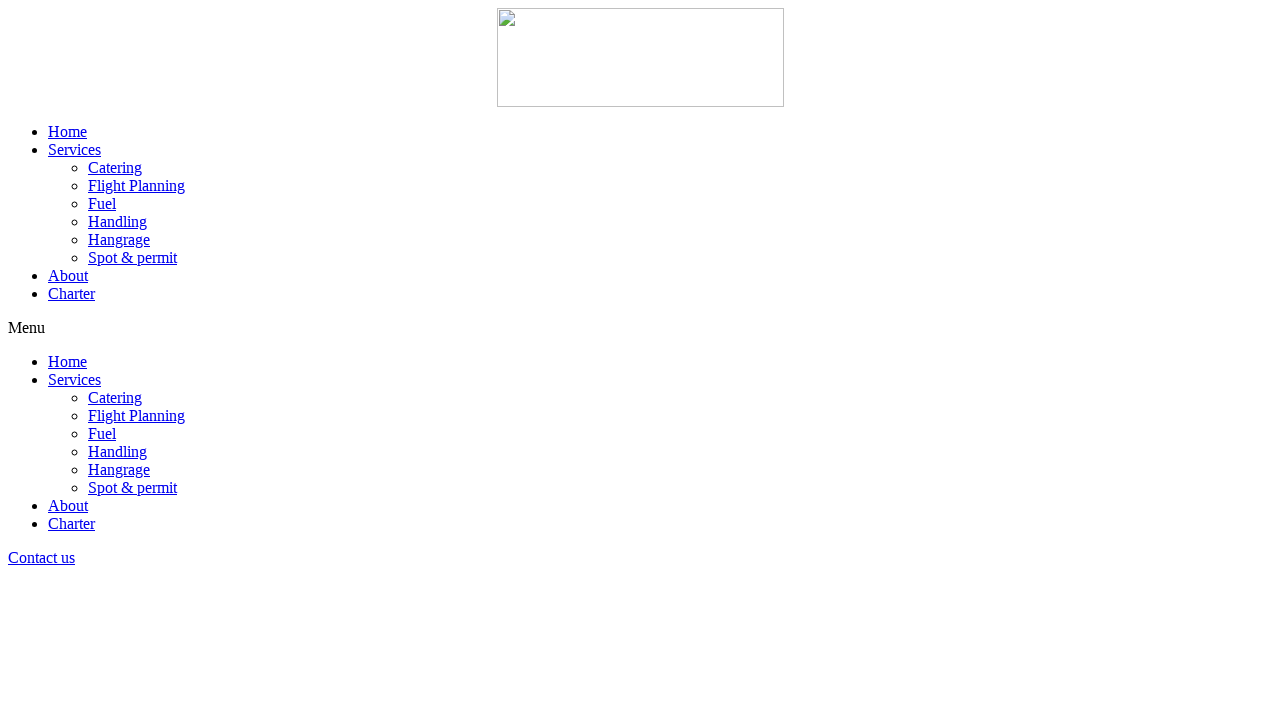

Navigated to Catering services page
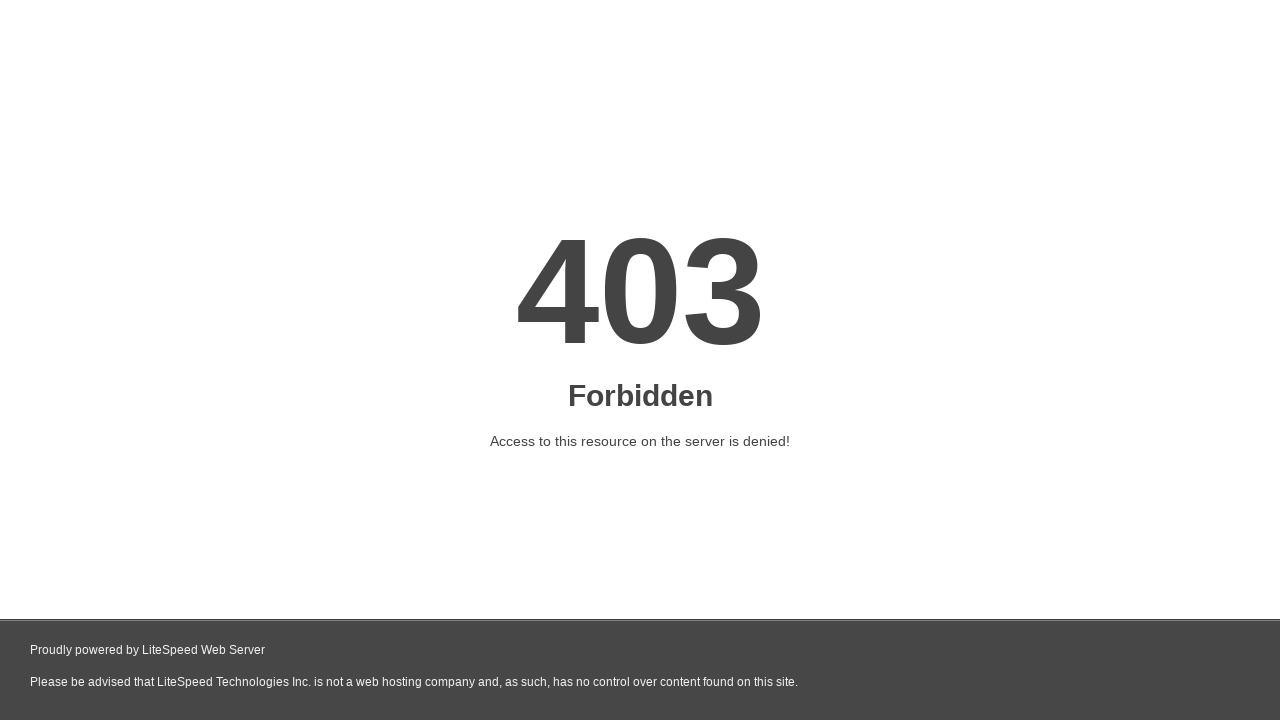

Catering services page loaded (networkidle state reached)
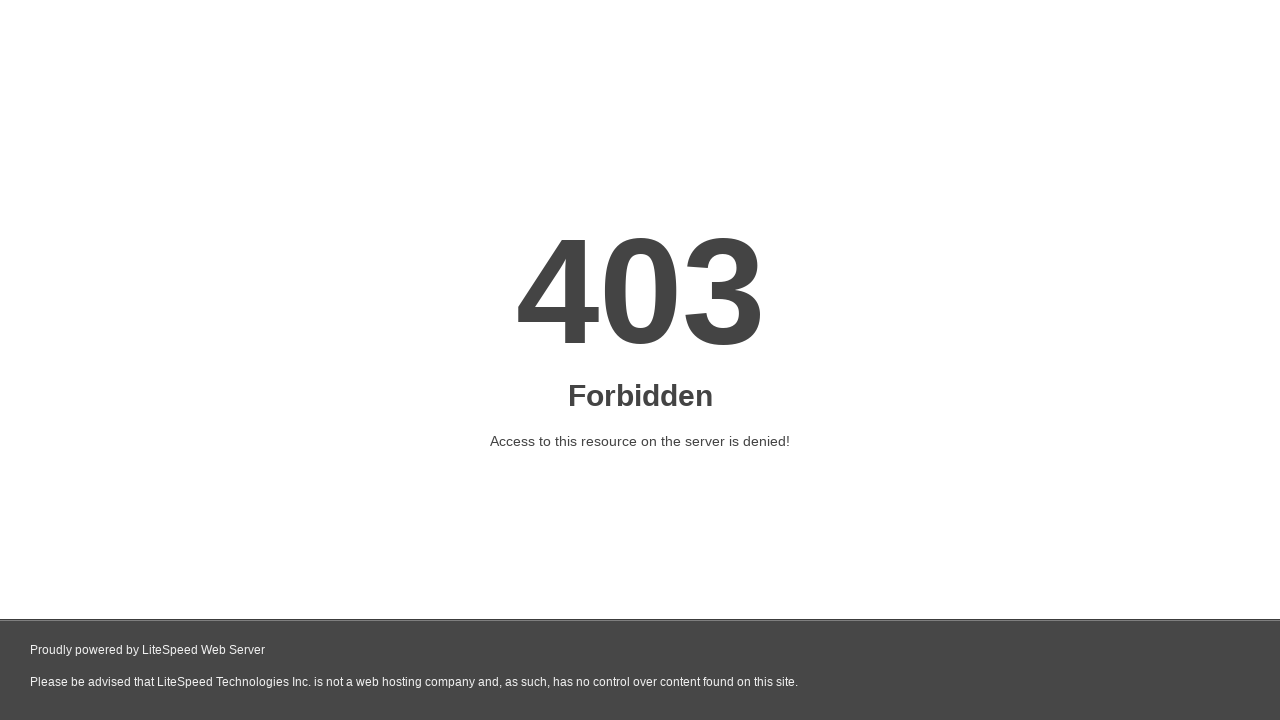

Navigated to Flight Planning page
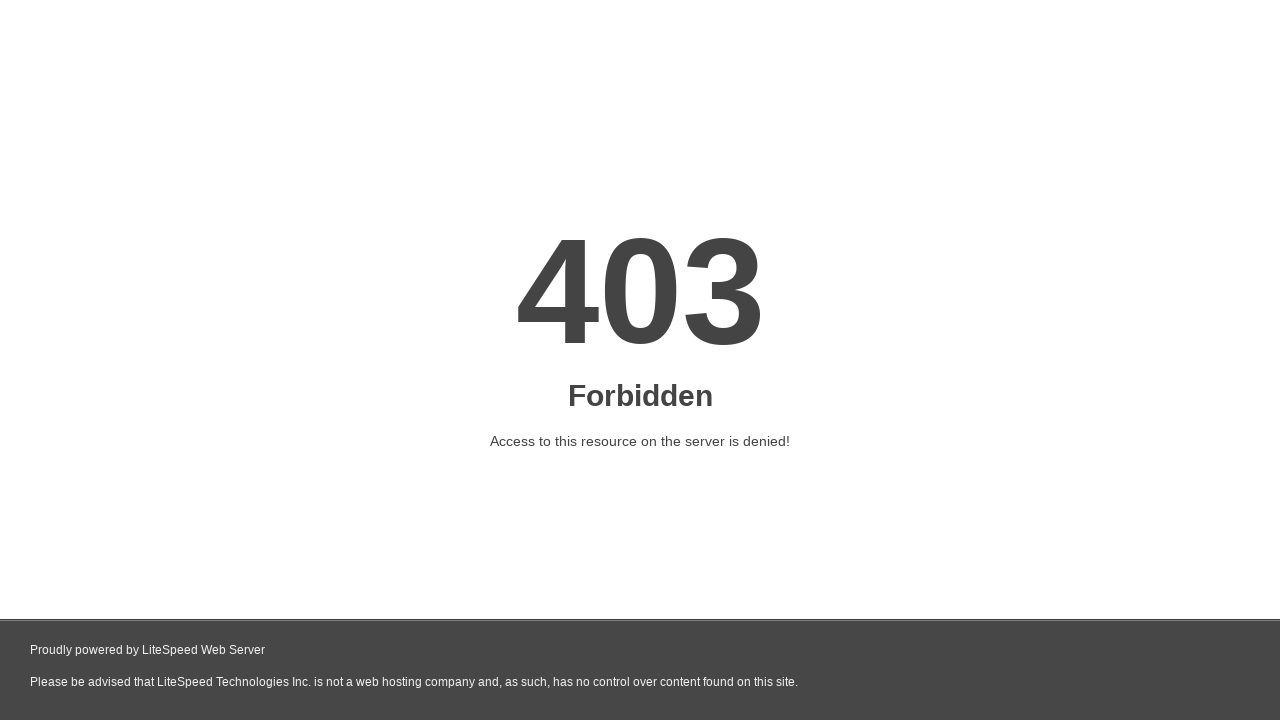

Flight Planning page loaded (networkidle state reached)
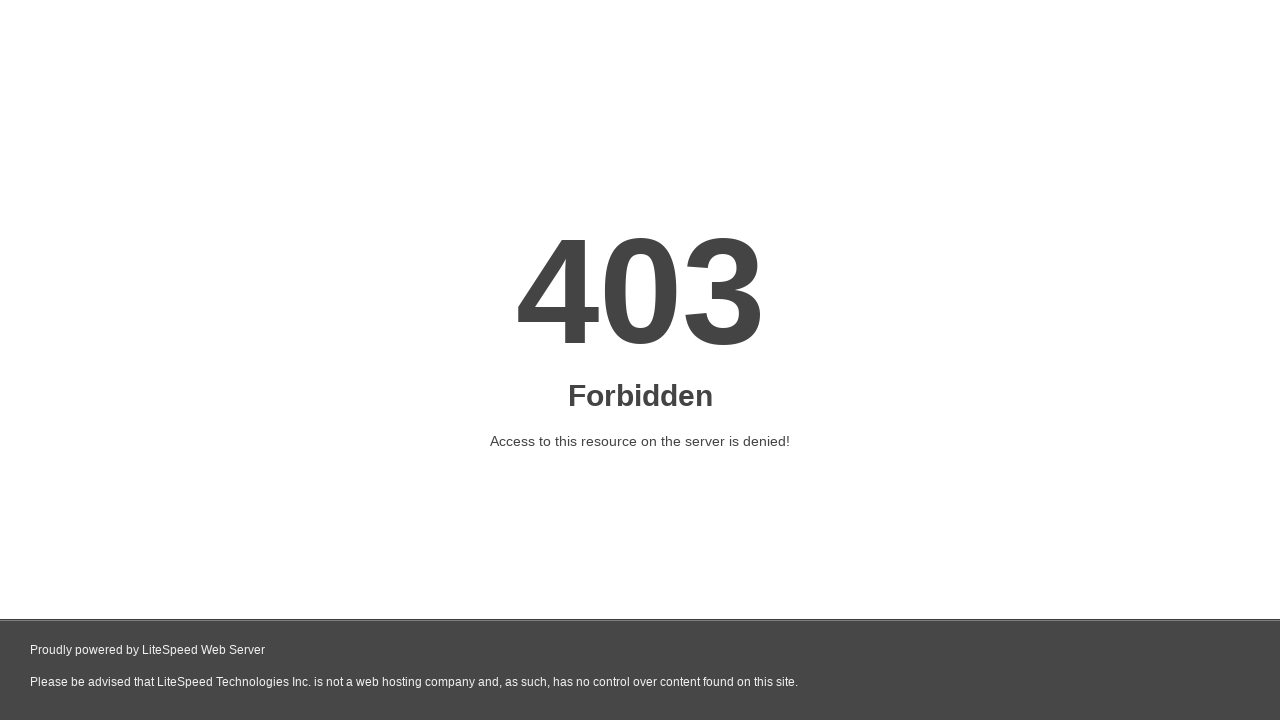

Navigated to Fuel services page
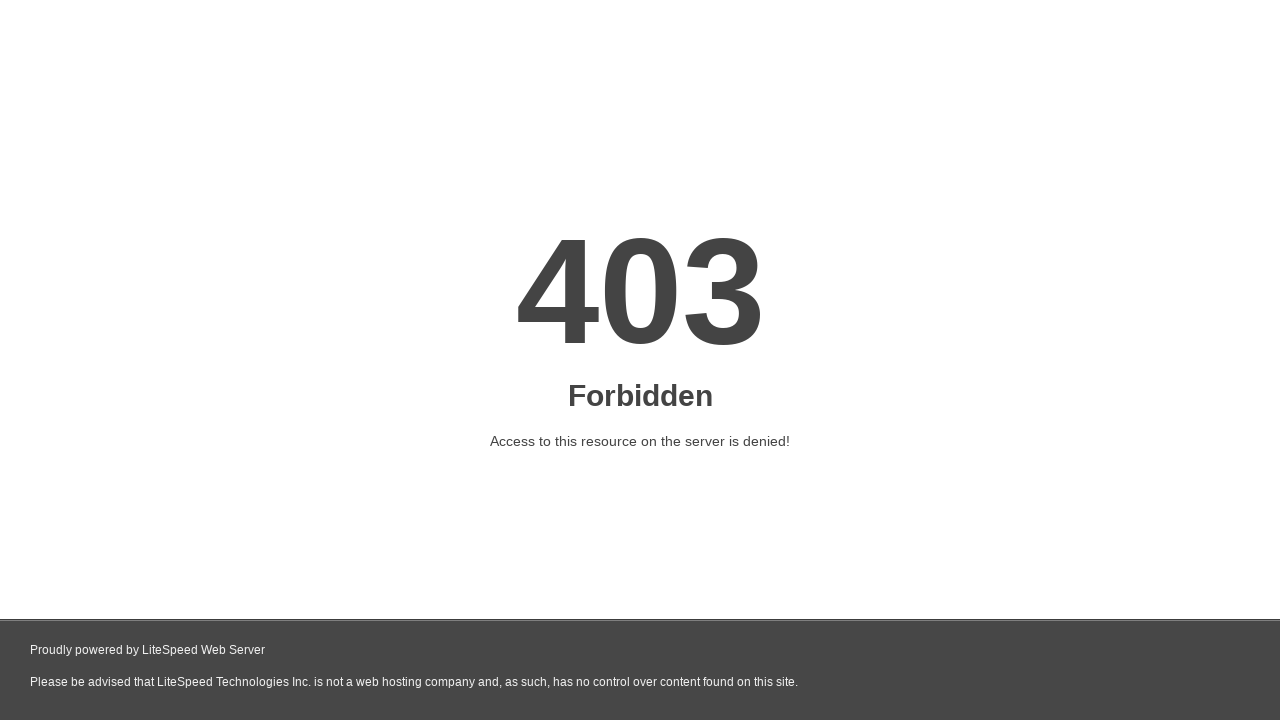

Fuel services page loaded (networkidle state reached)
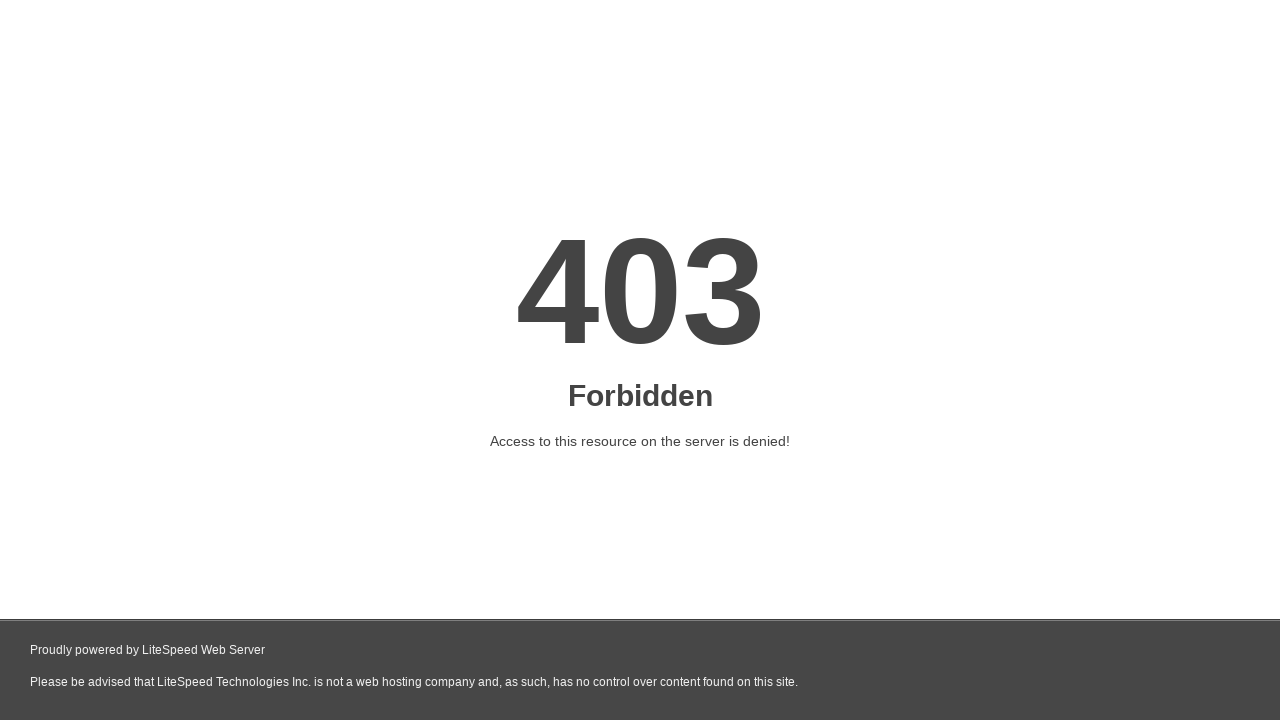

Navigated to Handling services page
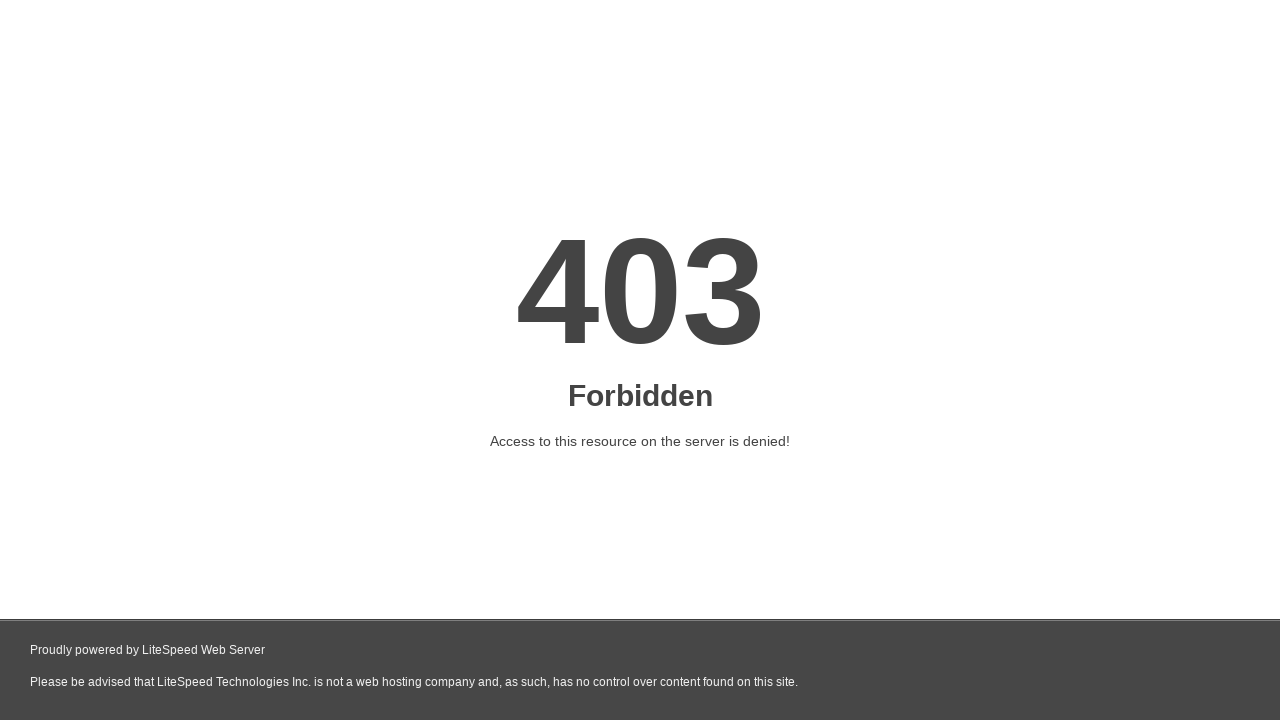

Handling services page loaded (networkidle state reached)
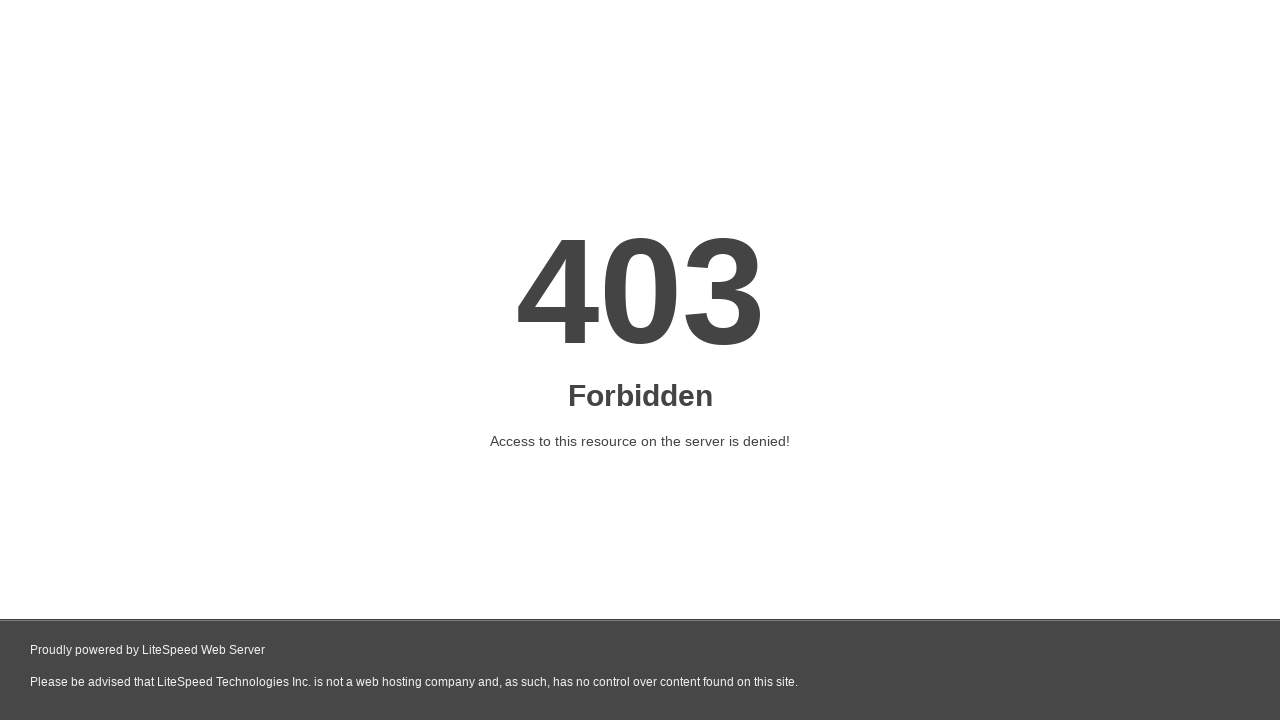

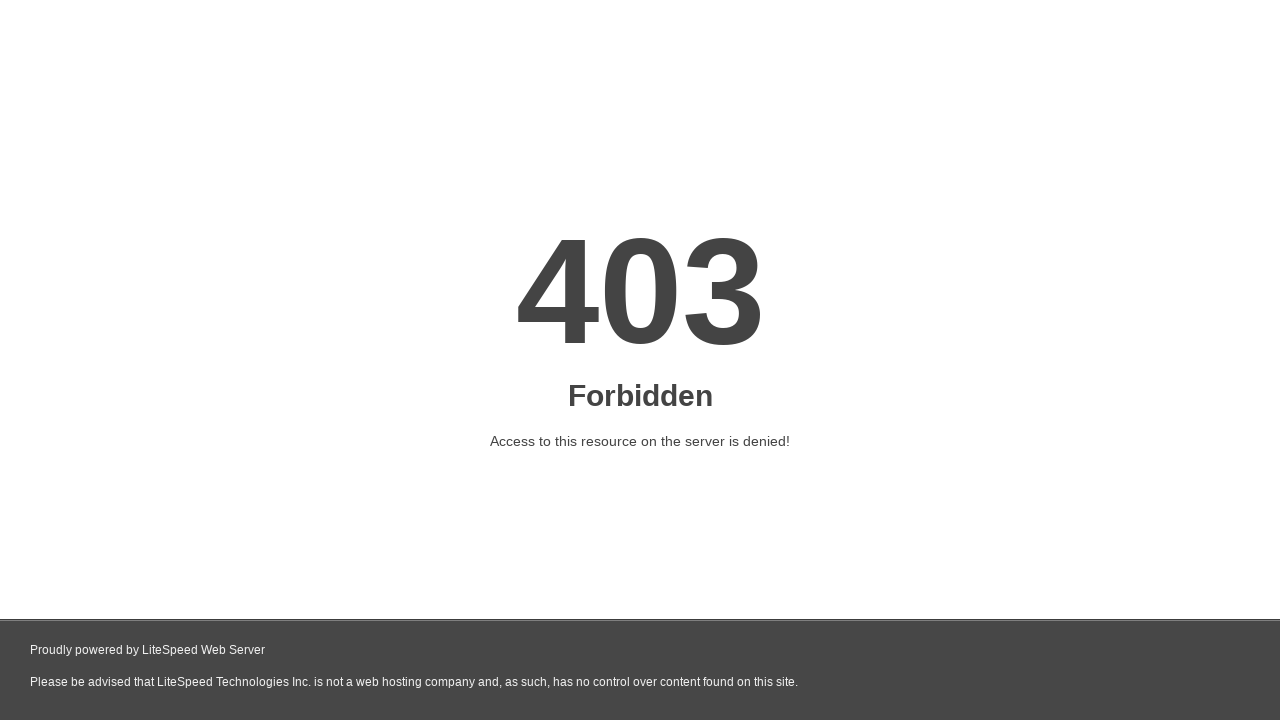